Tests enabling and disabling a text input field dynamically

Starting URL: https://the-internet.herokuapp.com/

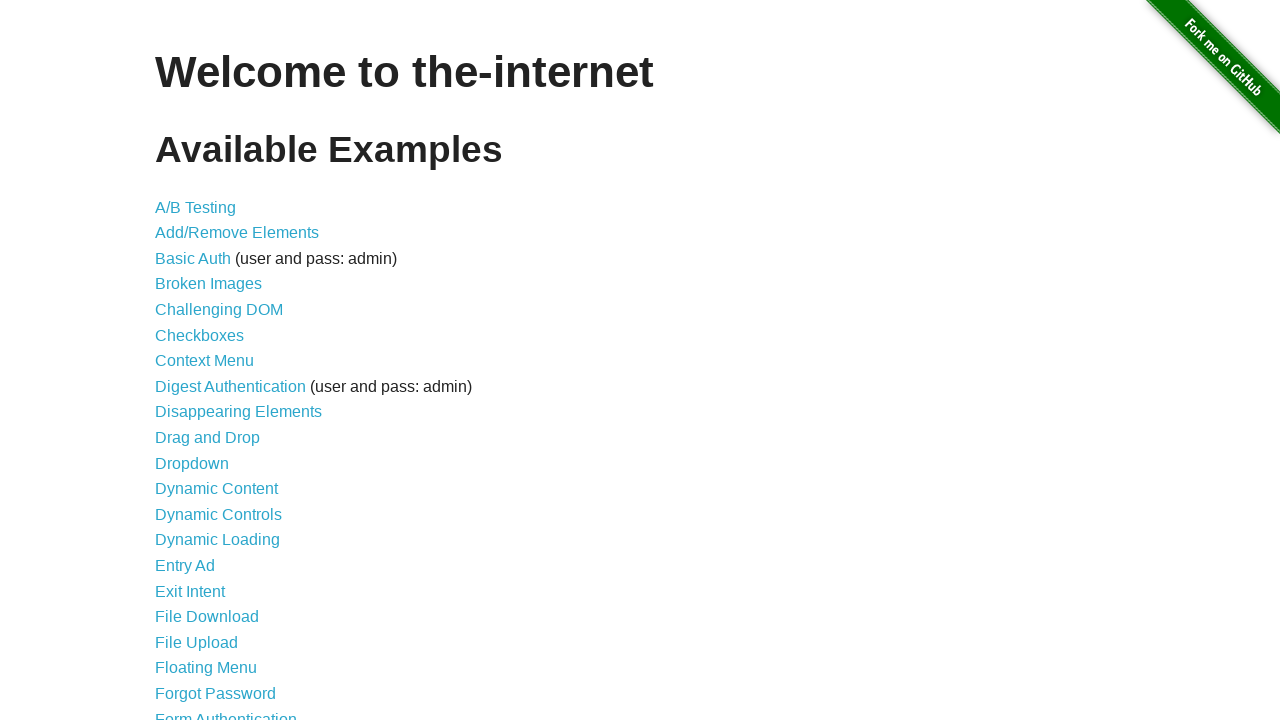

Clicked on Dynamic Controls link at (218, 514) on text=Dynamic Controls
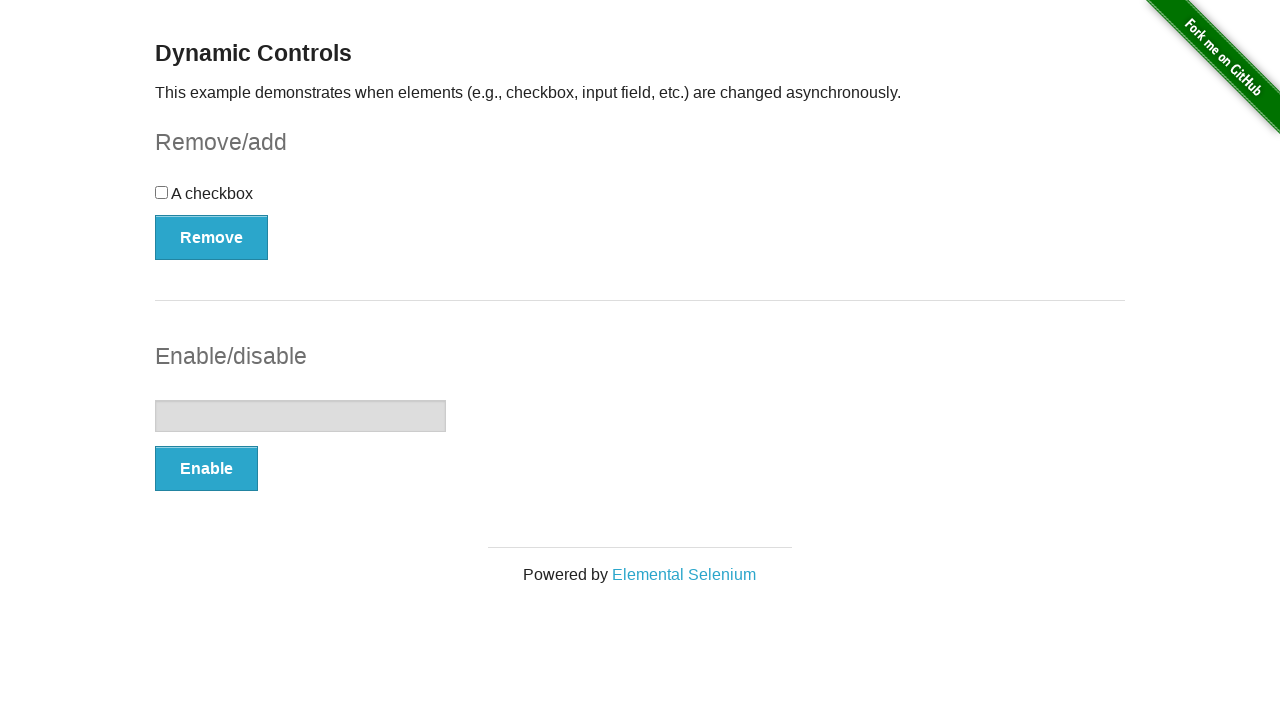

Verified that textbox is visible
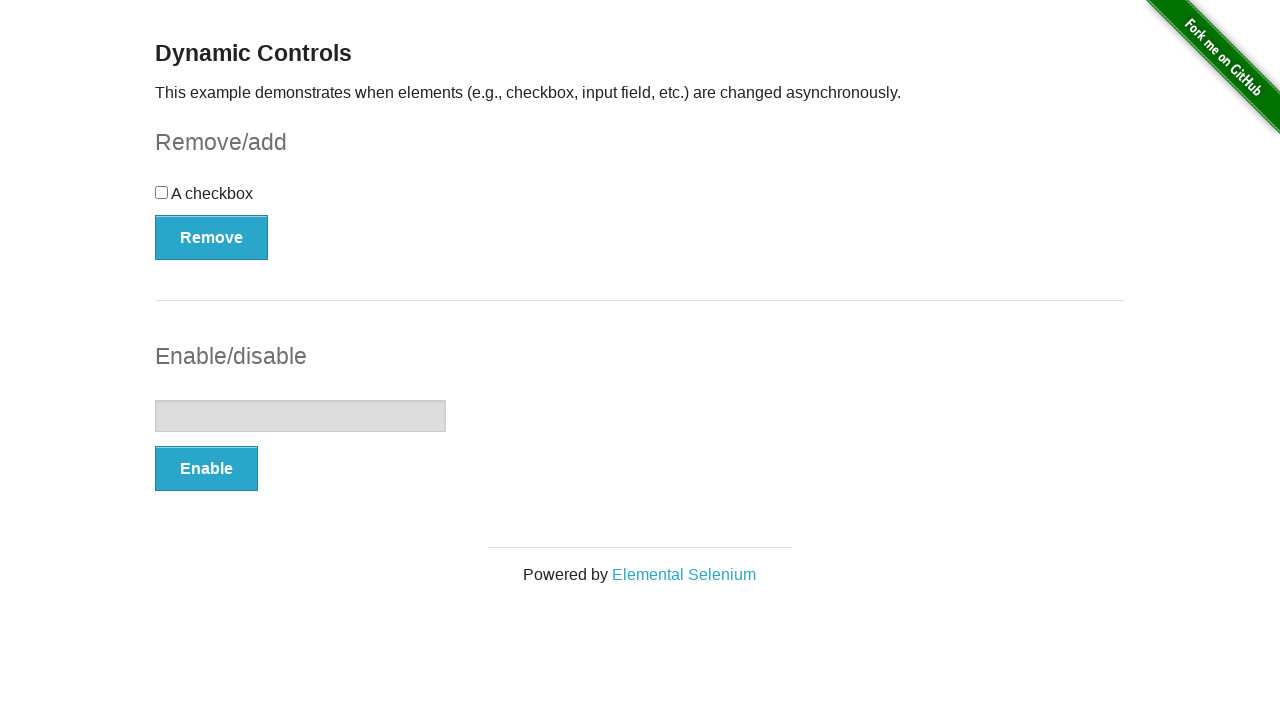

Clicked enable button to enable the textbox at (206, 469) on button[onclick='swapInput()']
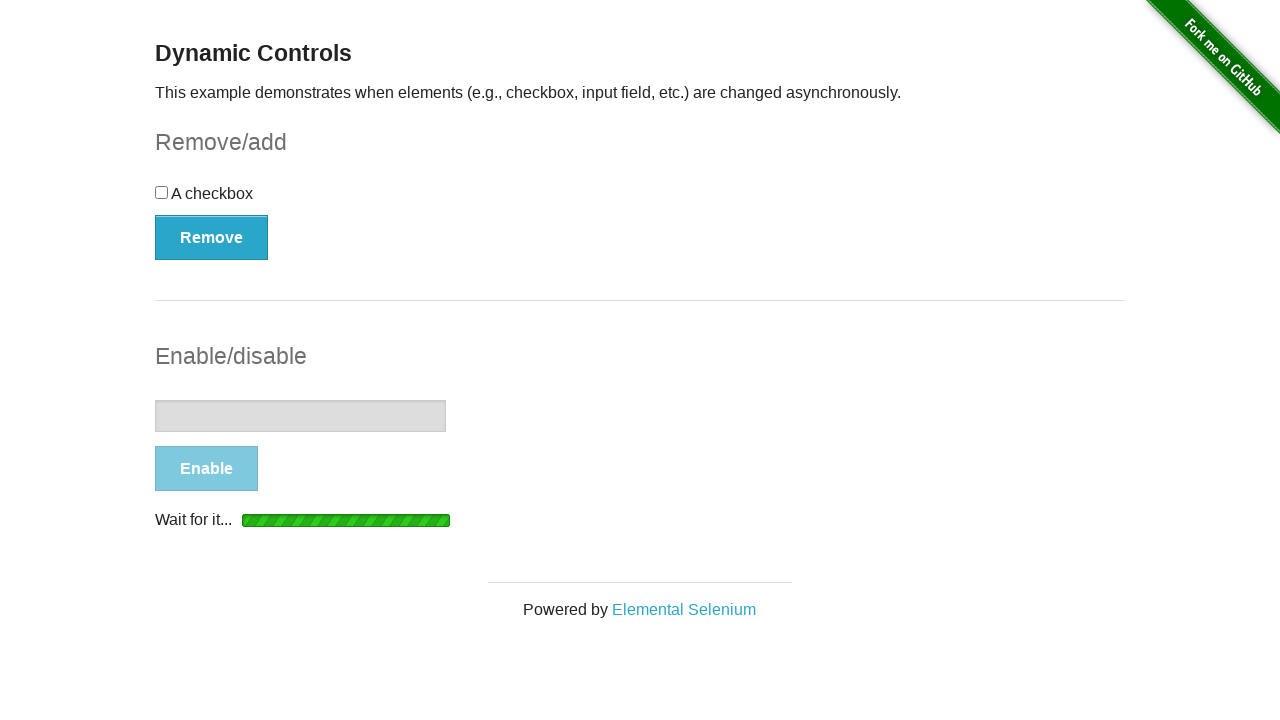

Waited for textbox to be enabled
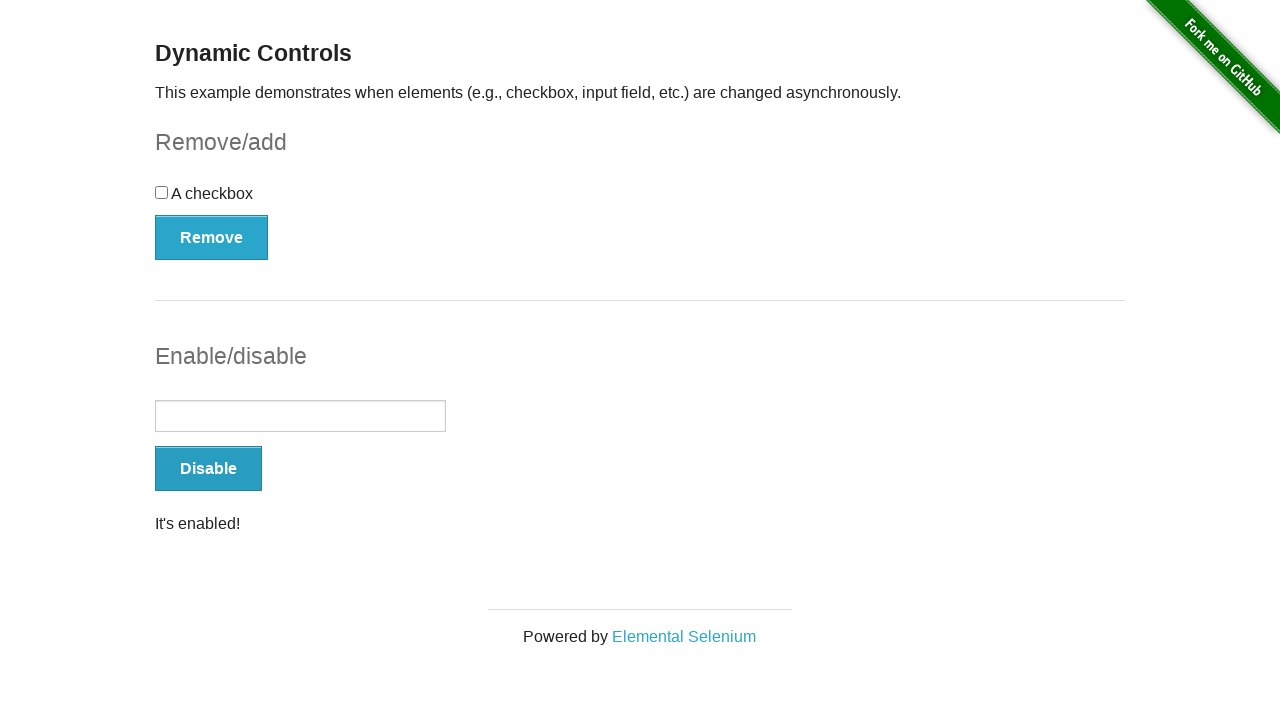

Verified that textbox is now enabled
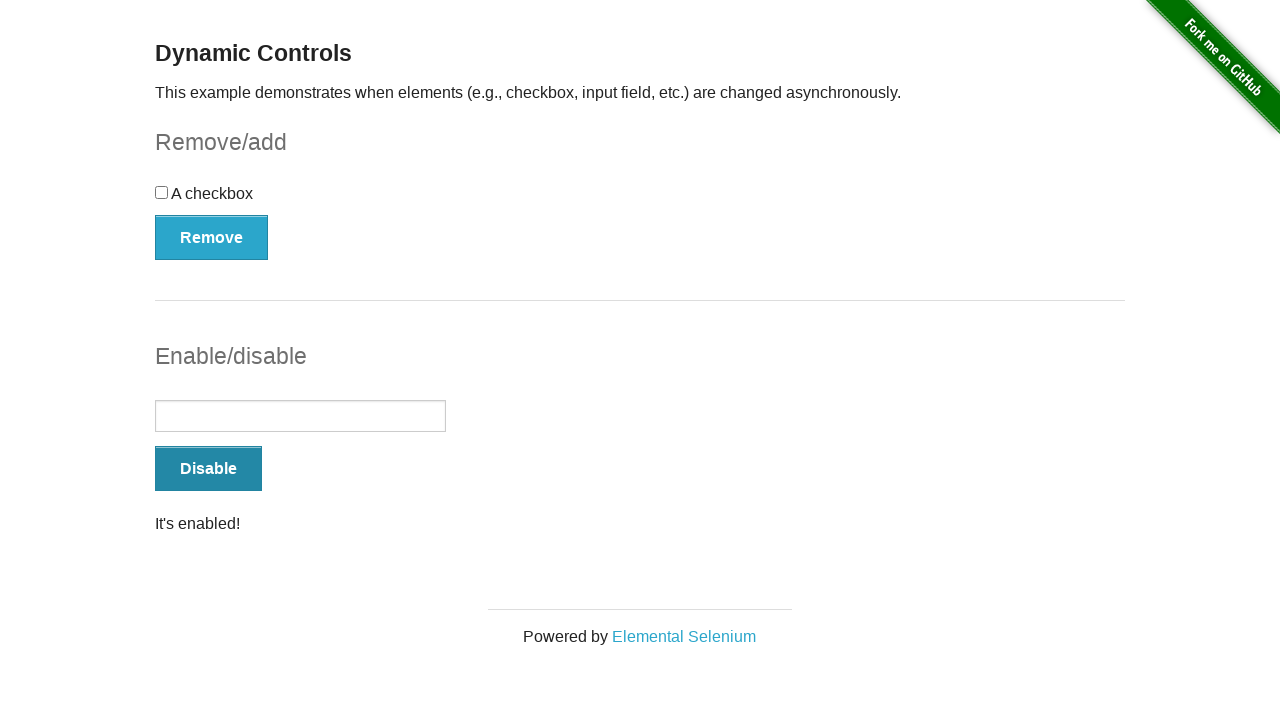

Clicked disable button to disable the textbox at (208, 469) on button[onclick='swapInput()']
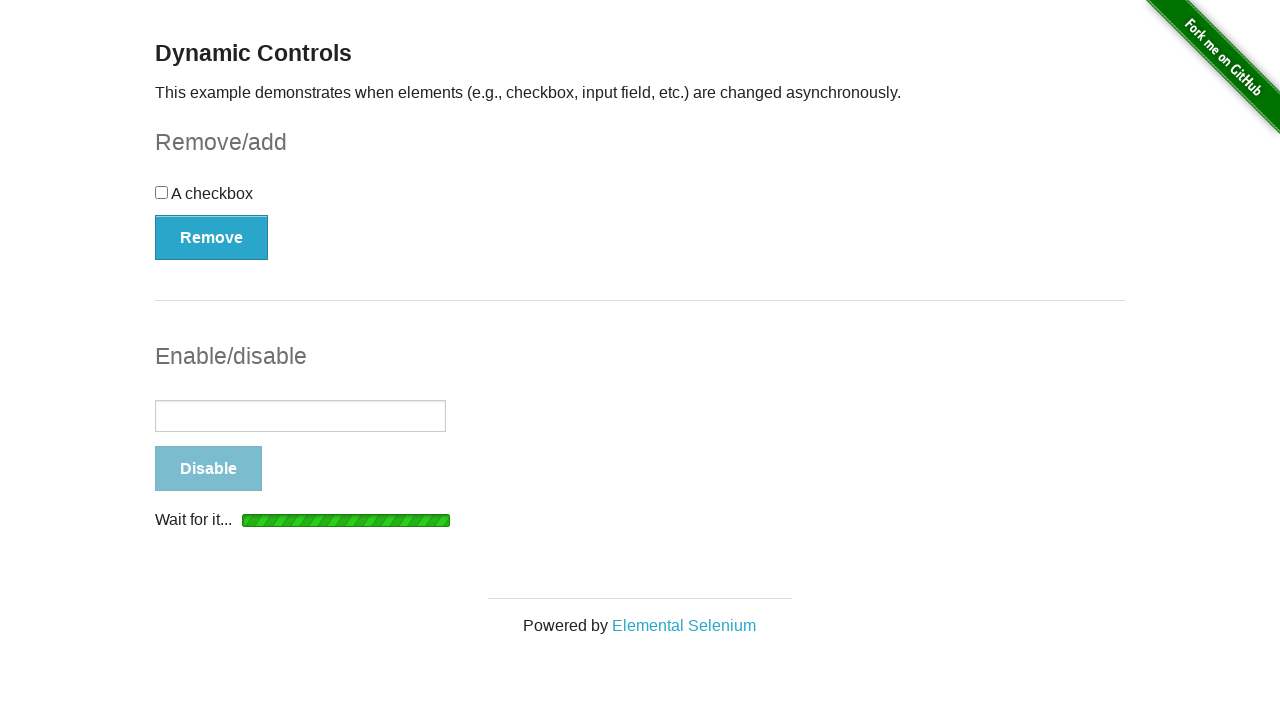

Waited for textbox to be disabled
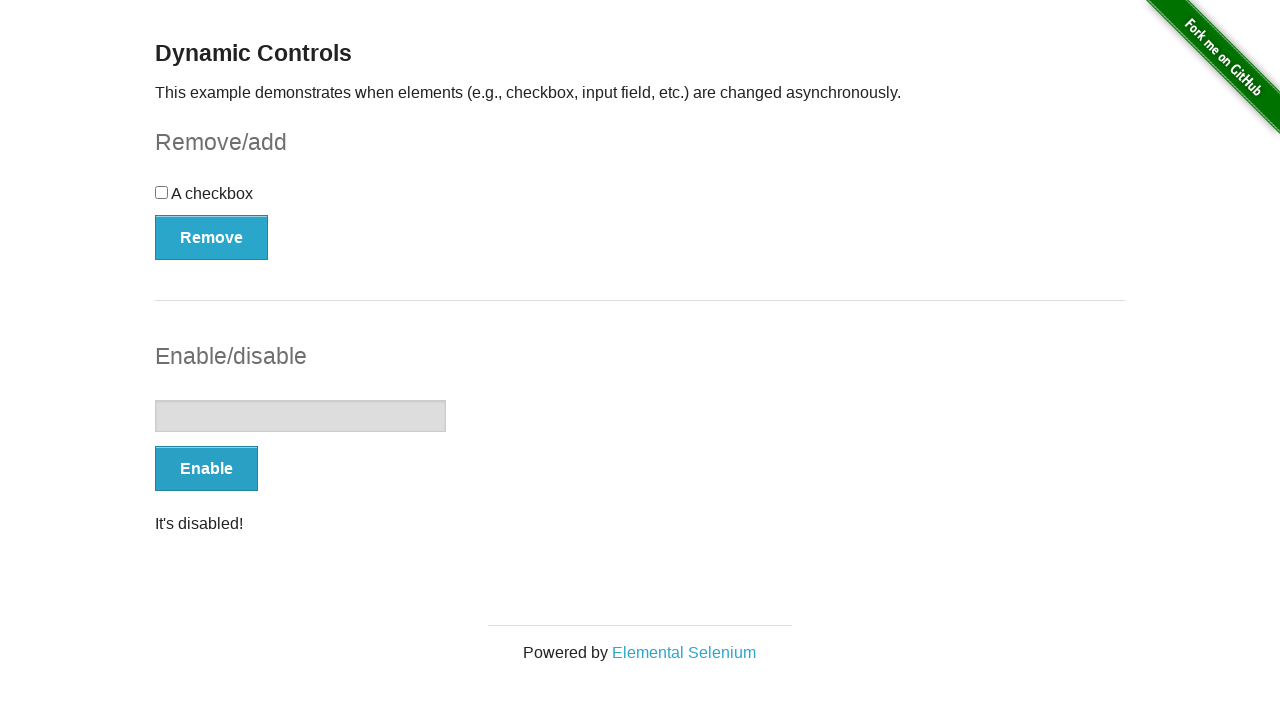

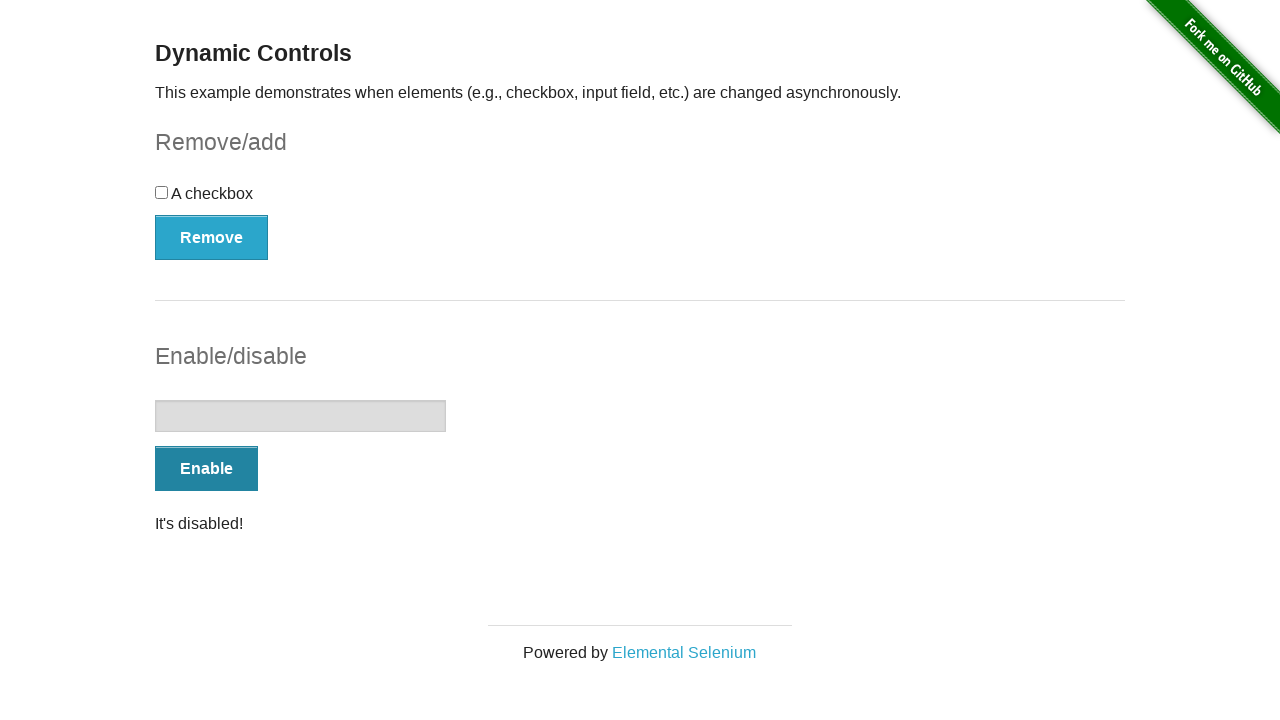